Tests an e-commerce flow by adding multiple vegetables to cart, proceeding to checkout, and applying a promo code

Starting URL: https://rahulshettyacademy.com/seleniumPractise/

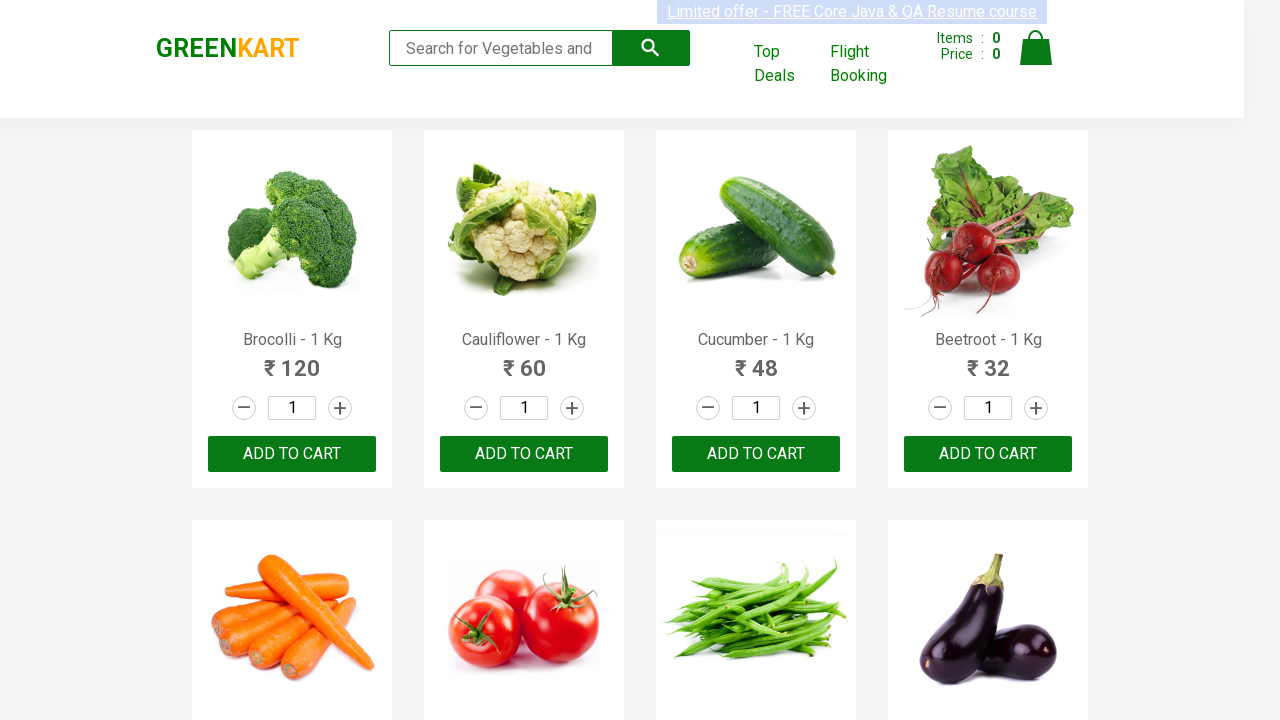

Waited for product elements to load on the page
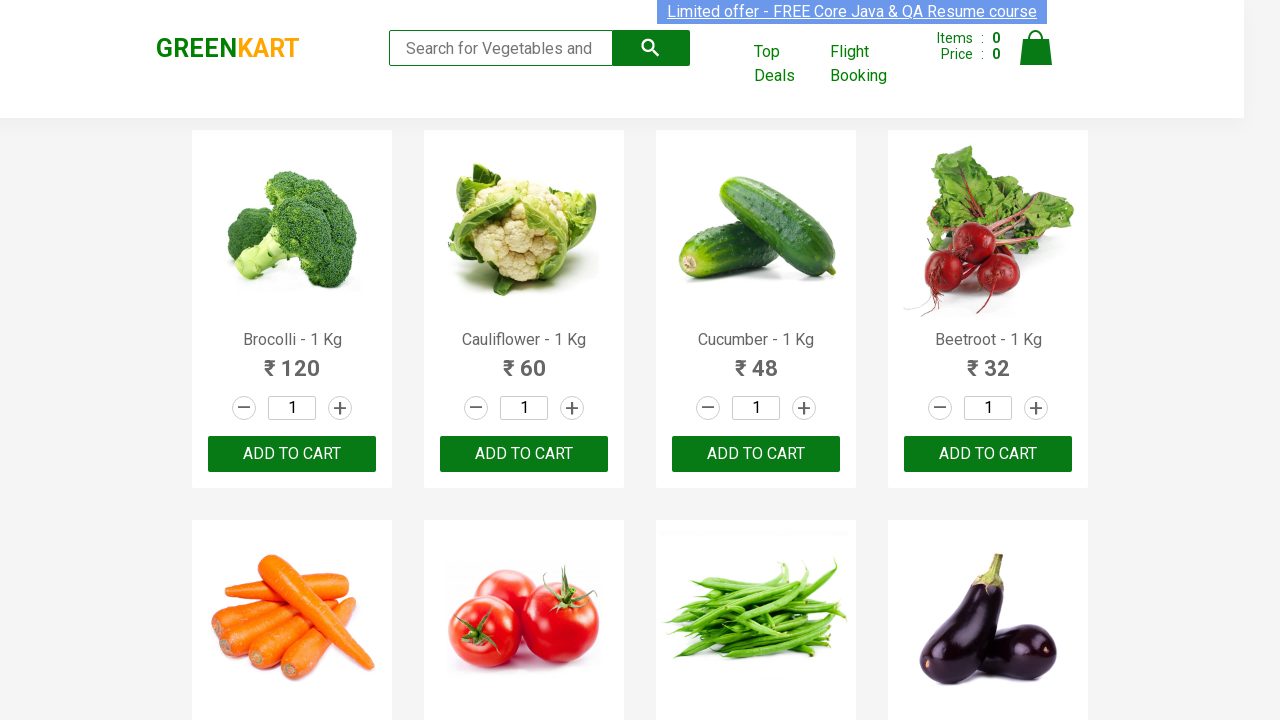

Retrieved all product name elements from the page
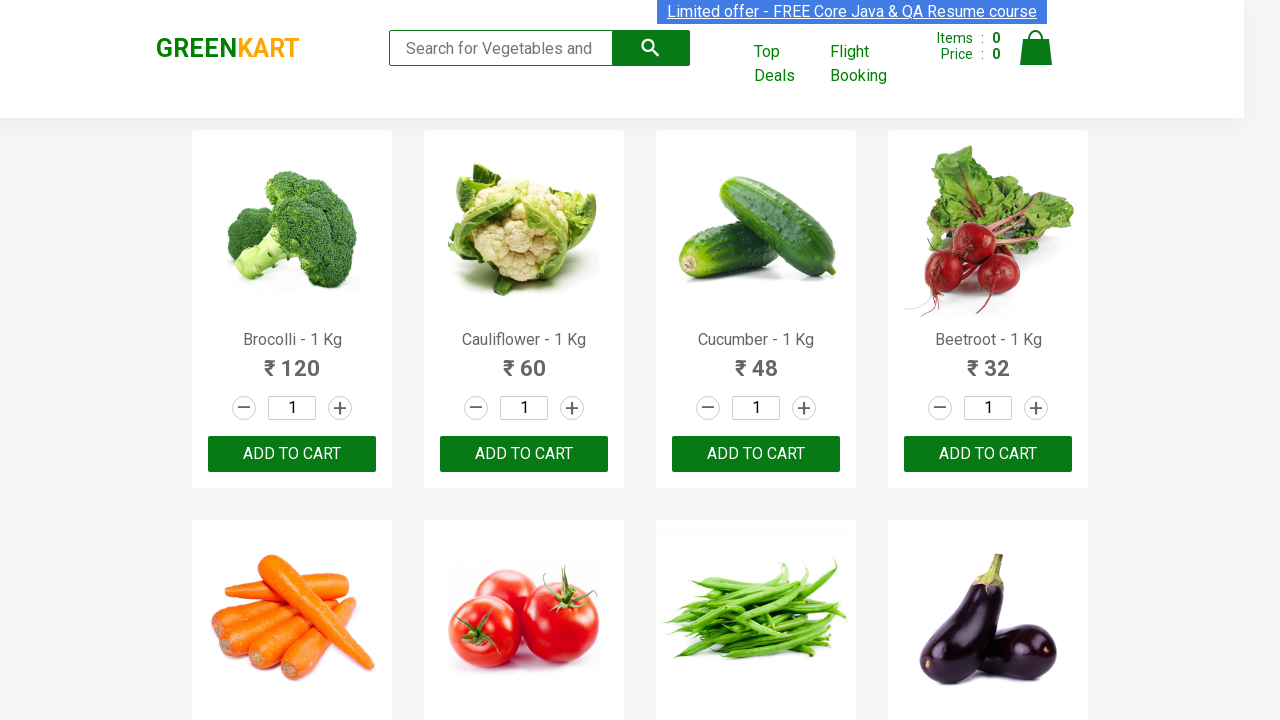

Retrieved all 'Add to Cart' buttons for products
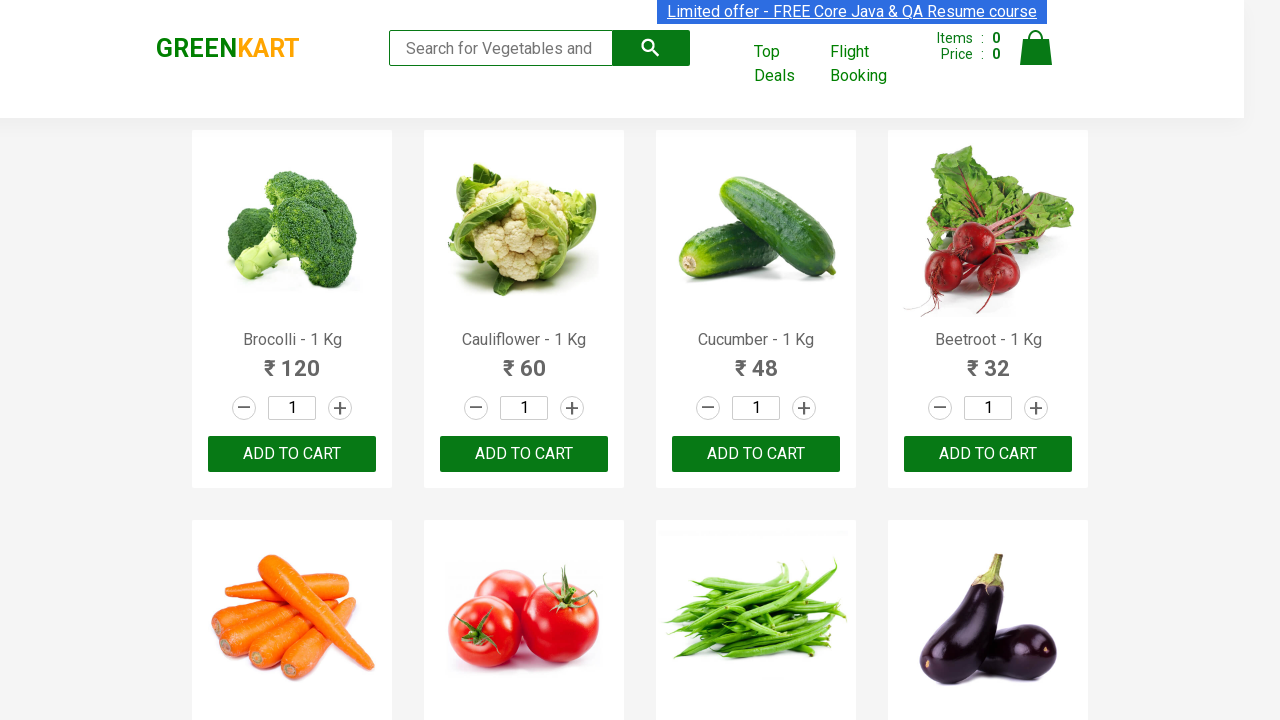

Added Carrot to cart at (292, 360) on xpath=//div[@class='product-action']/button >> nth=4
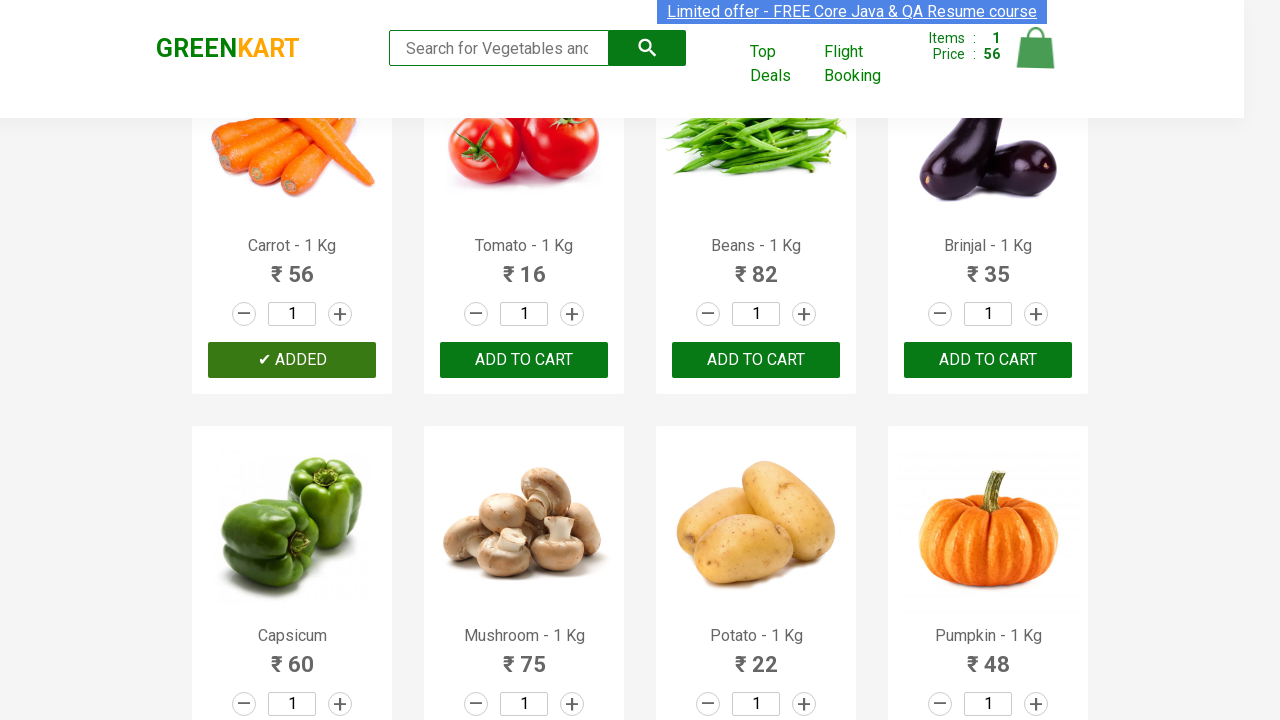

Added Tomato to cart at (524, 360) on xpath=//div[@class='product-action']/button >> nth=5
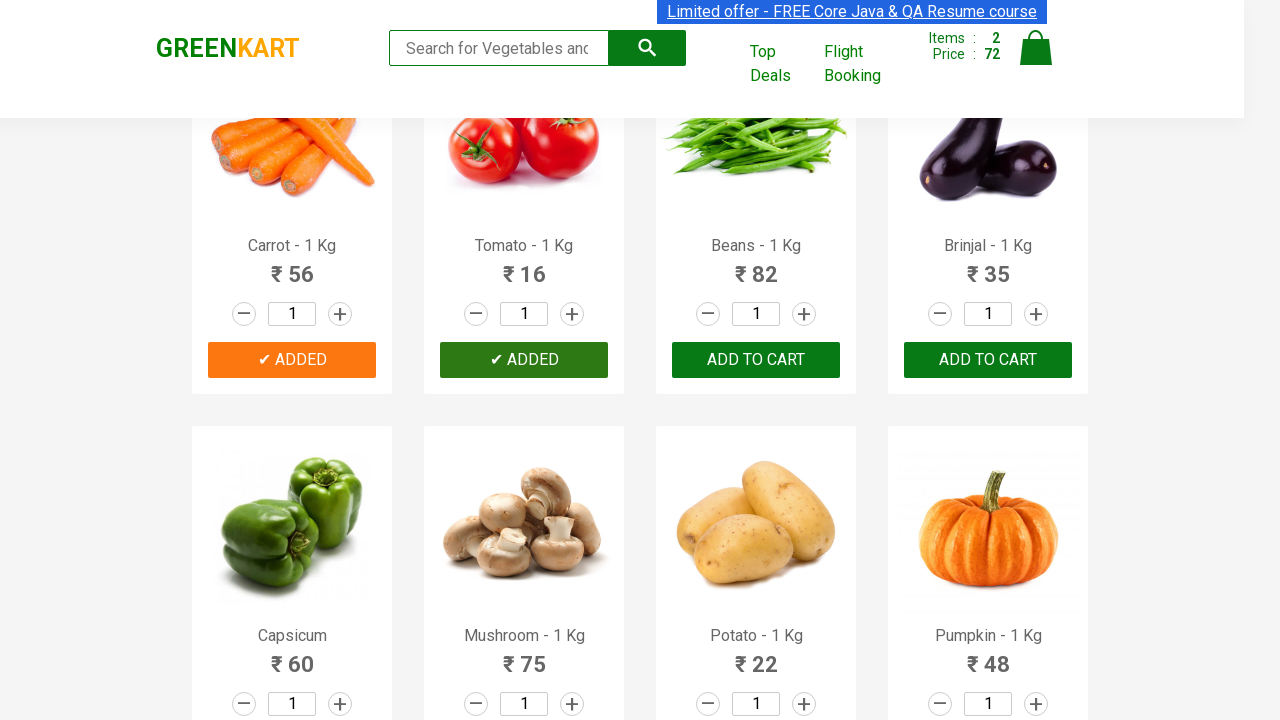

Added Brinjal to cart at (988, 360) on xpath=//div[@class='product-action']/button >> nth=7
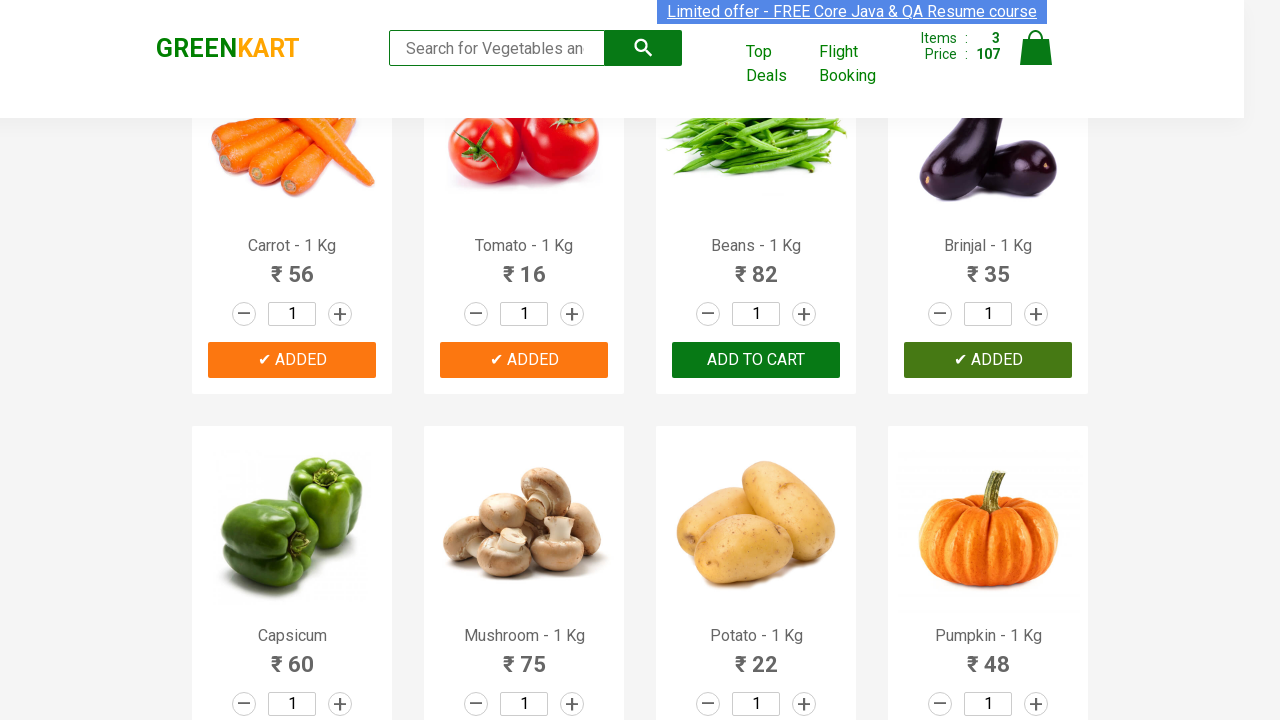

Clicked on the cart icon to view cart at (1036, 48) on [alt='Cart']
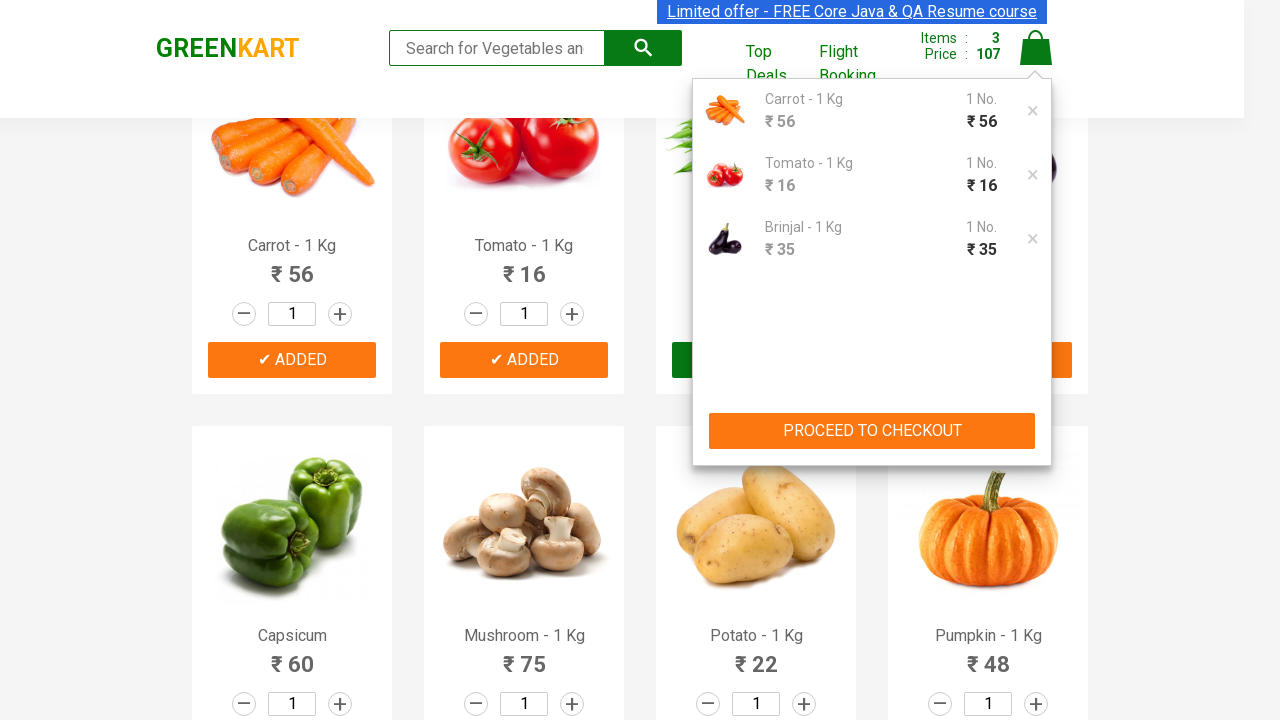

Clicked 'PROCEED TO CHECKOUT' button at (872, 431) on xpath=//button[contains(text(),'PROCEED TO CHECKOUT')]
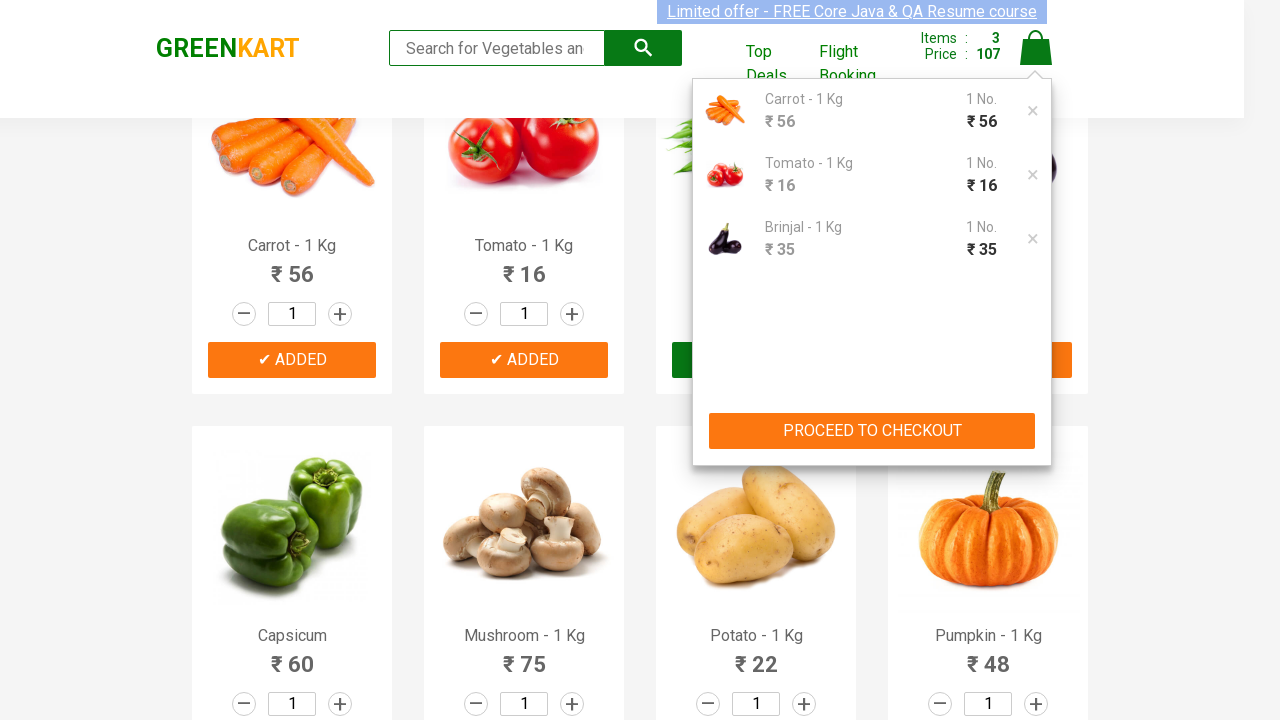

Waited for promo code input field to appear
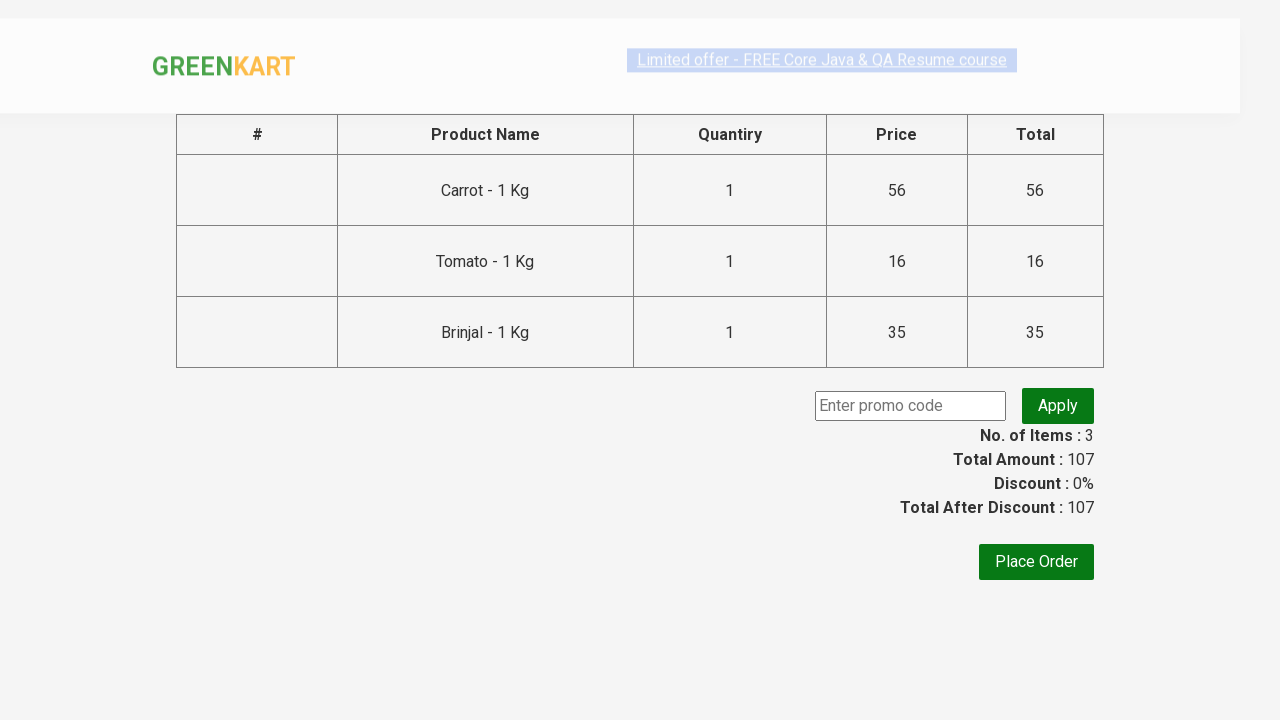

Filled promo code field with 'rahulshettyacademy' on input.promoCode
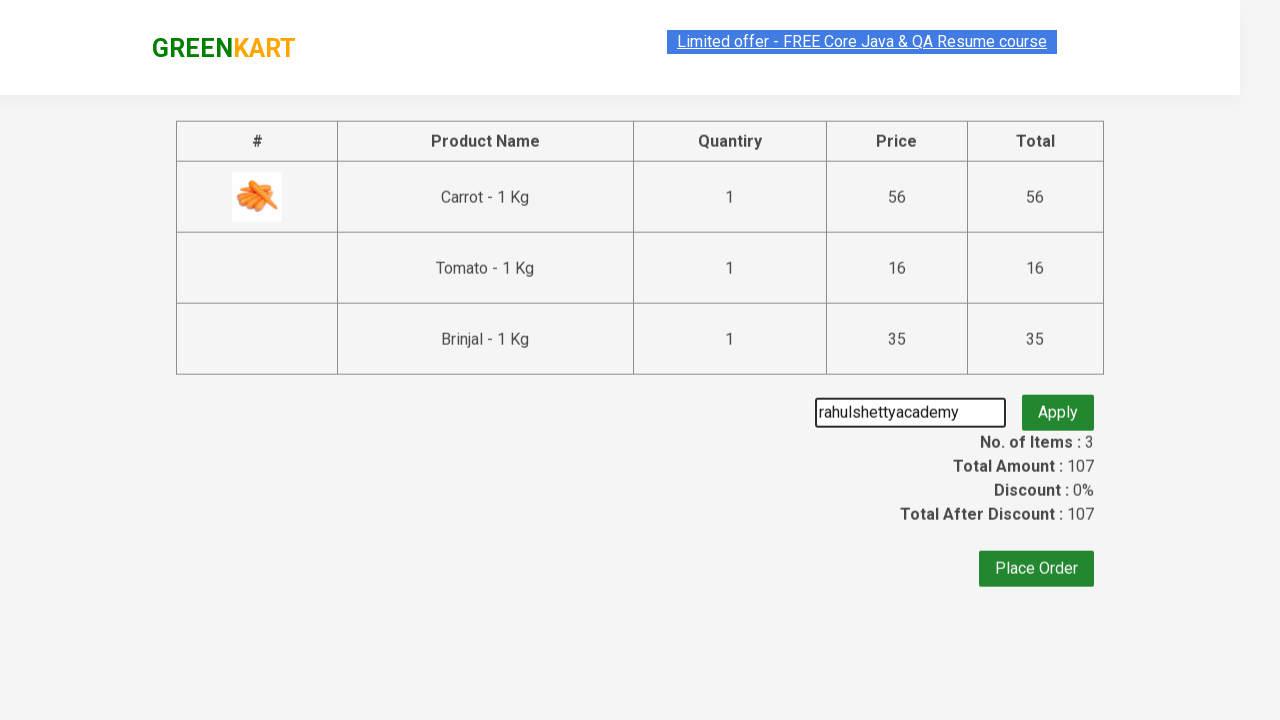

Clicked the 'Apply' button to apply the promo code at (1058, 406) on .promoBtn
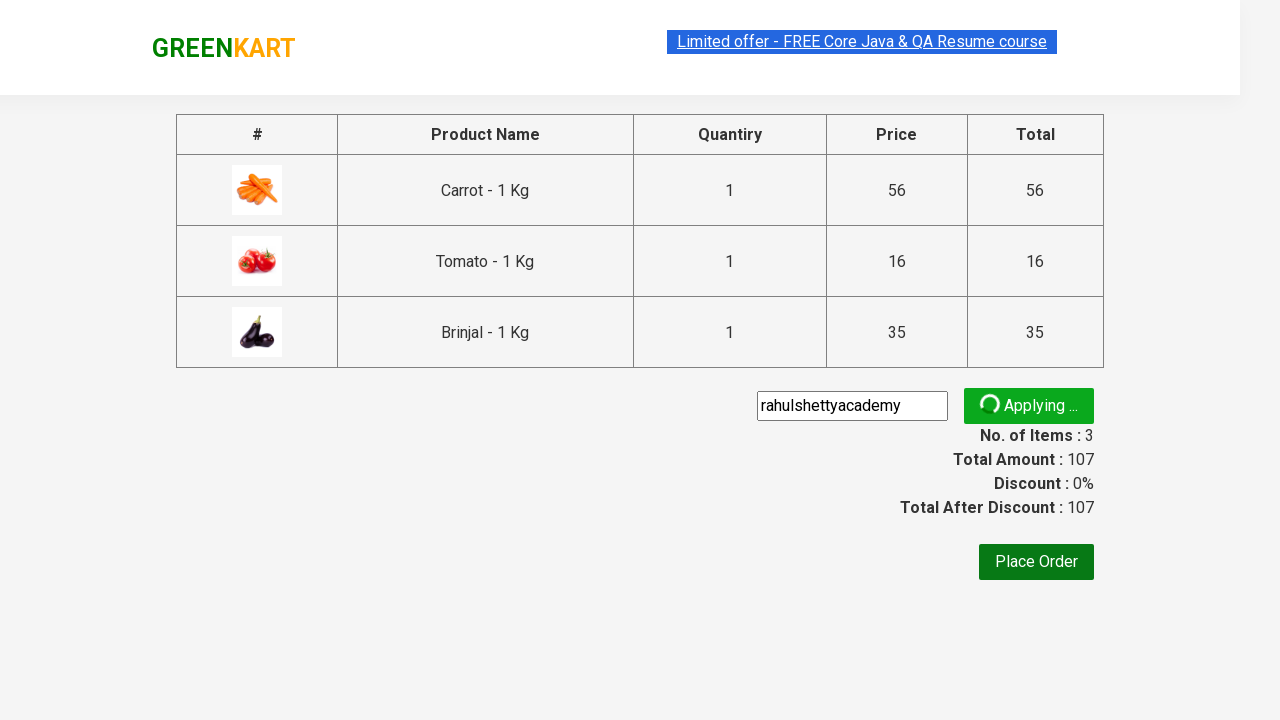

Waited for promo code confirmation message to appear
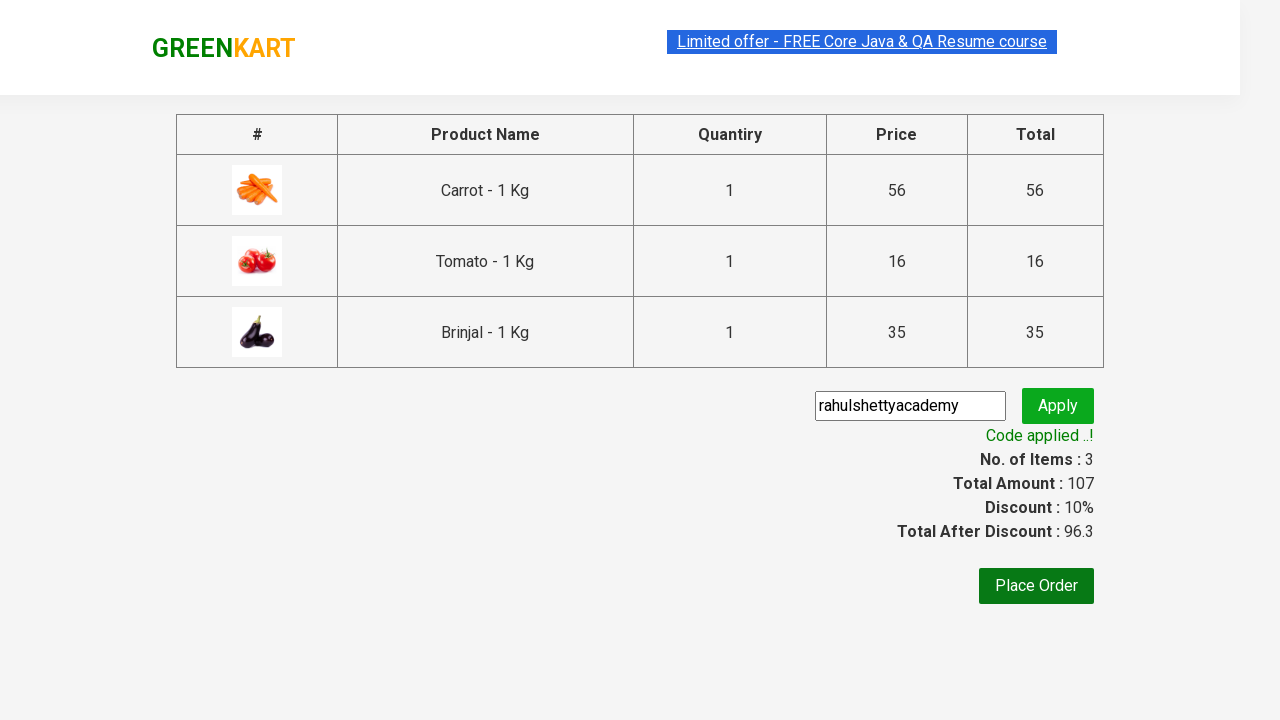

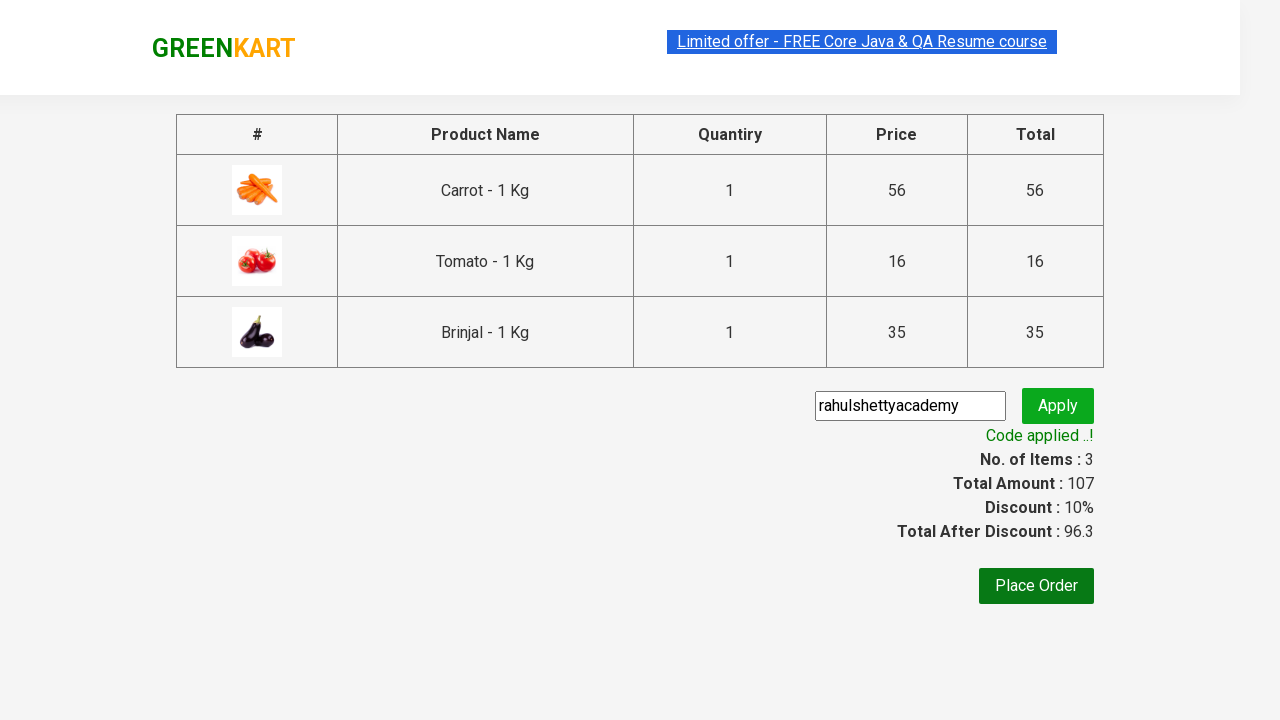